Tests getAttribute functionality by clicking a tab option and retrieving its aria-selected attribute

Starting URL: https://demoapp-sable-gamma.vercel.app/

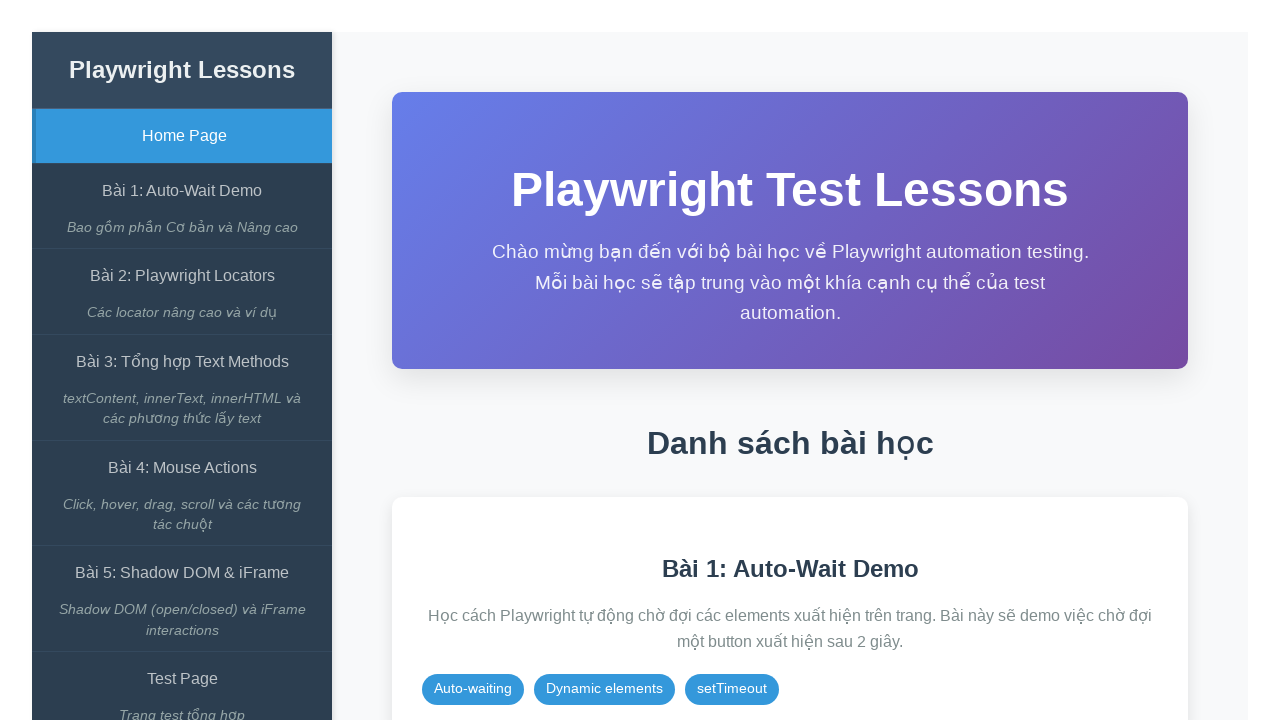

Clicked on the Auto-Wait Demo link at (182, 191) on internal:role=link[name="Bài 1: Auto-Wait Demo"i]
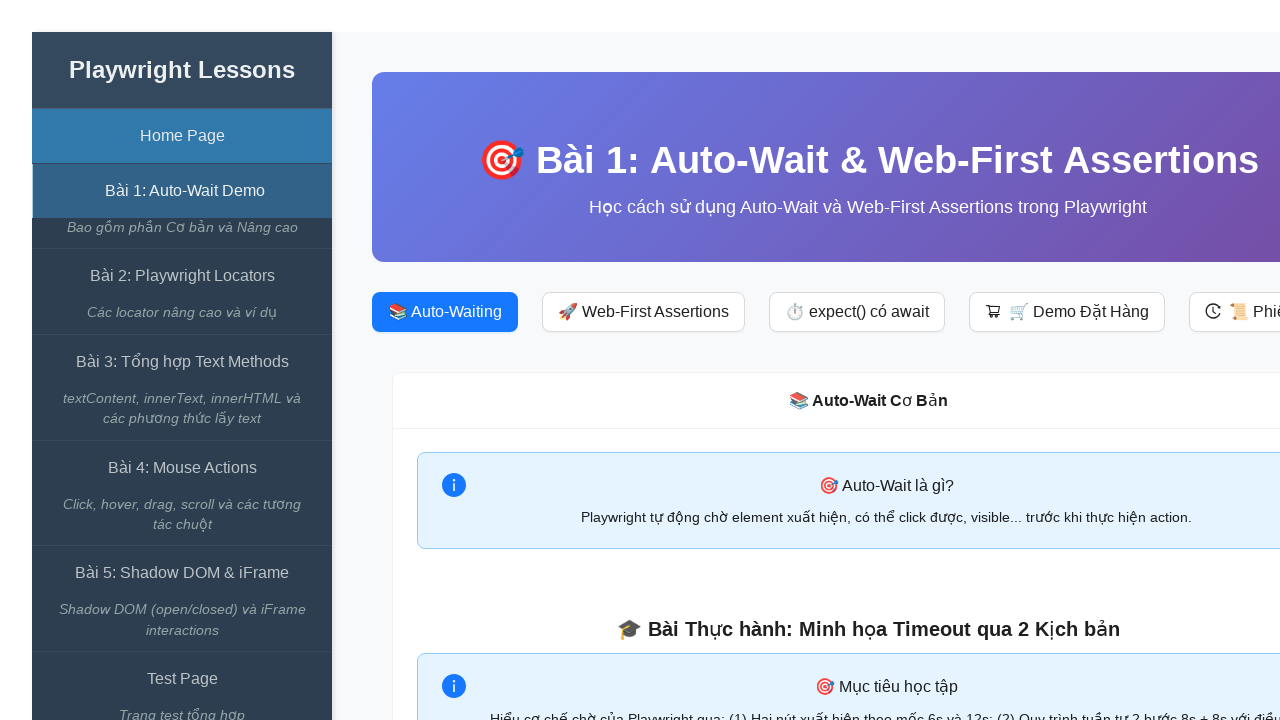

Clicked expect() có await button at (857, 312) on internal:role=button[name="expect() có await"i]
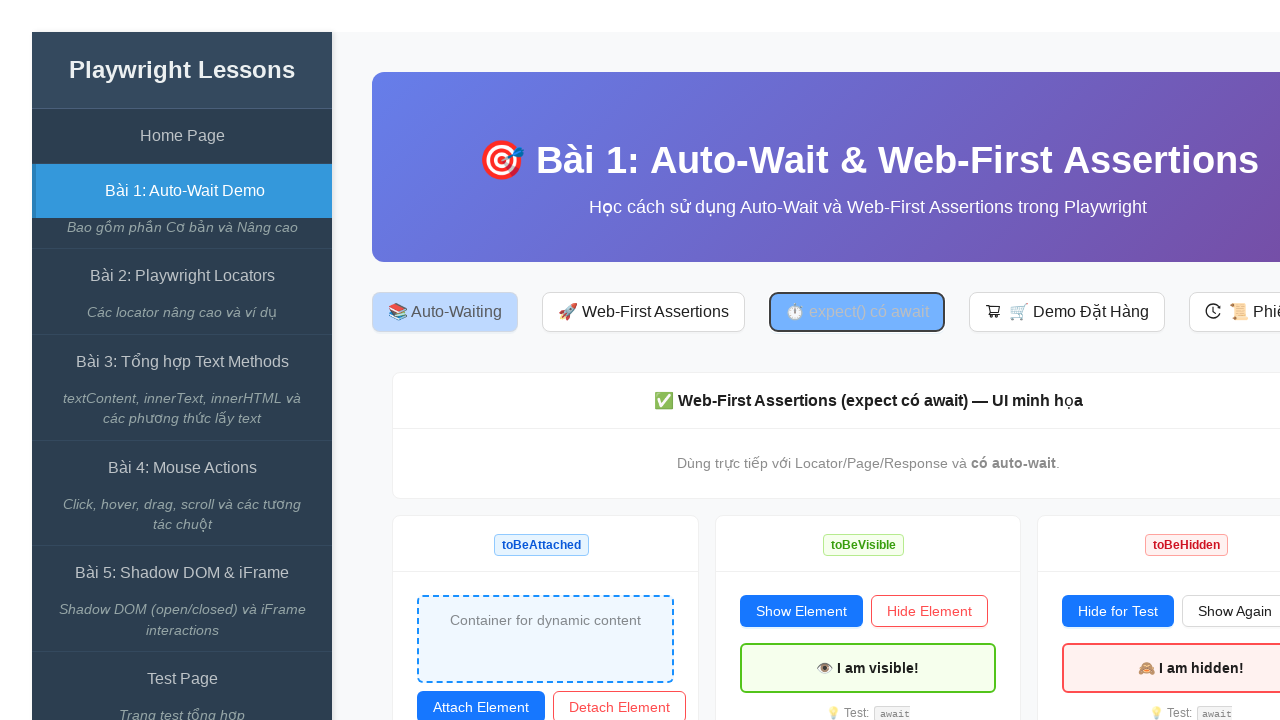

Clicked tab option element at (734, 361) on #tab-option
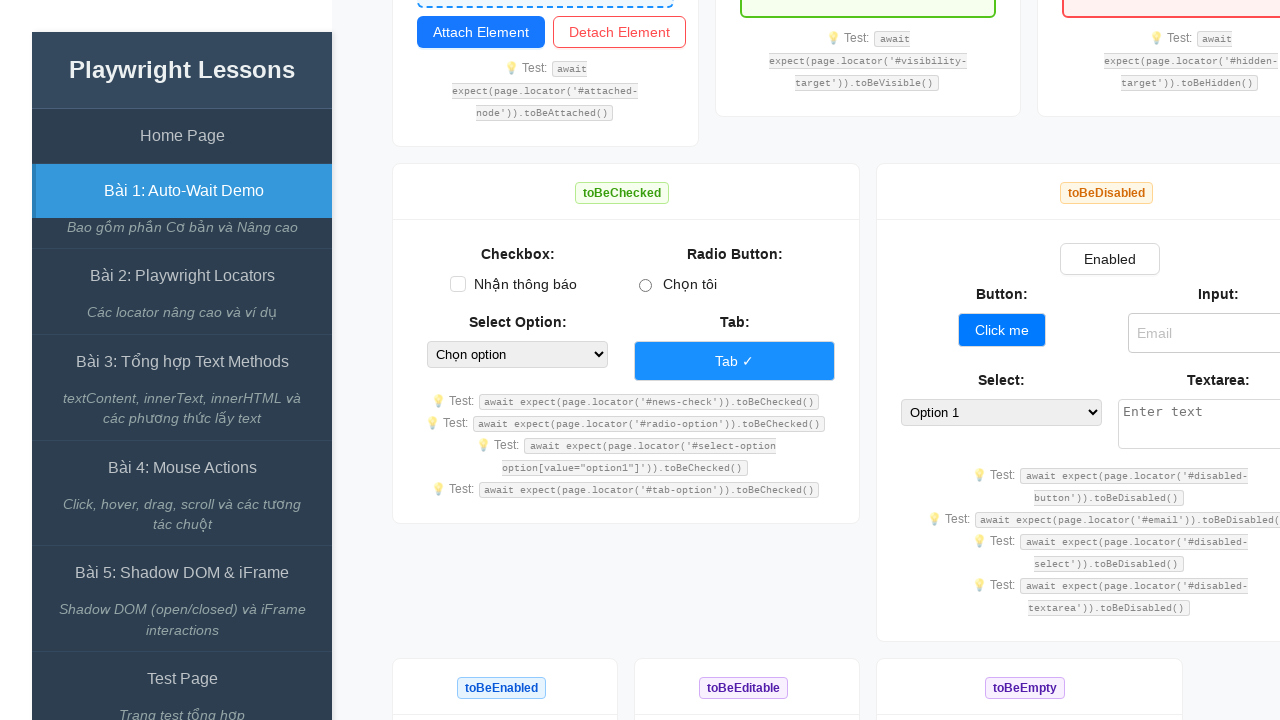

Retrieved aria-selected attribute value: true
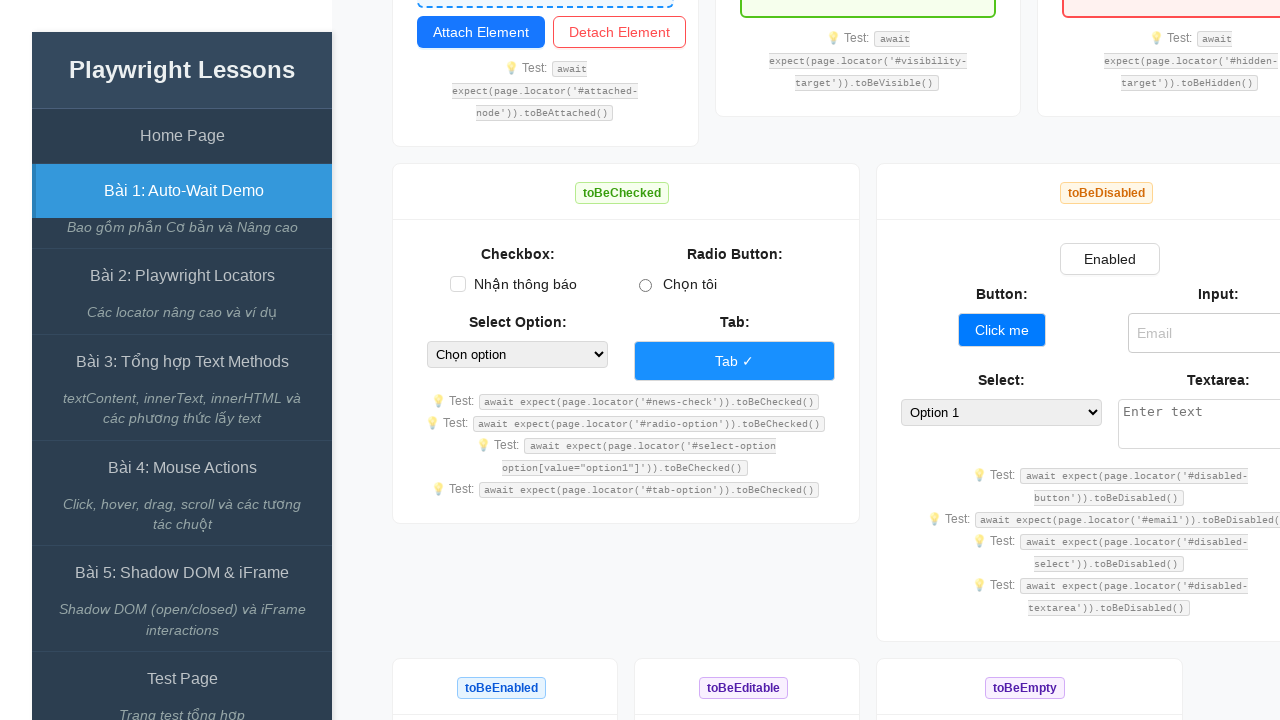

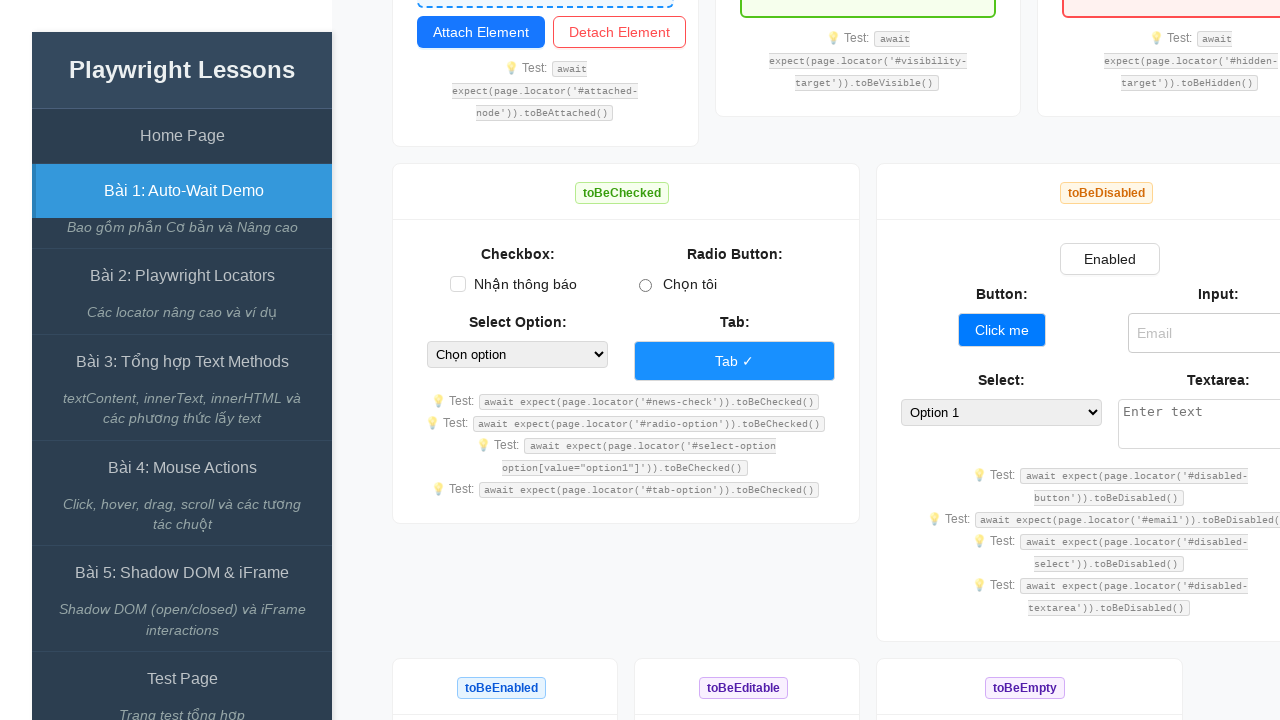